Selects a value from the dropdown menu and verifies the selection was made

Starting URL: http://the-internet.herokuapp.com/dropdown

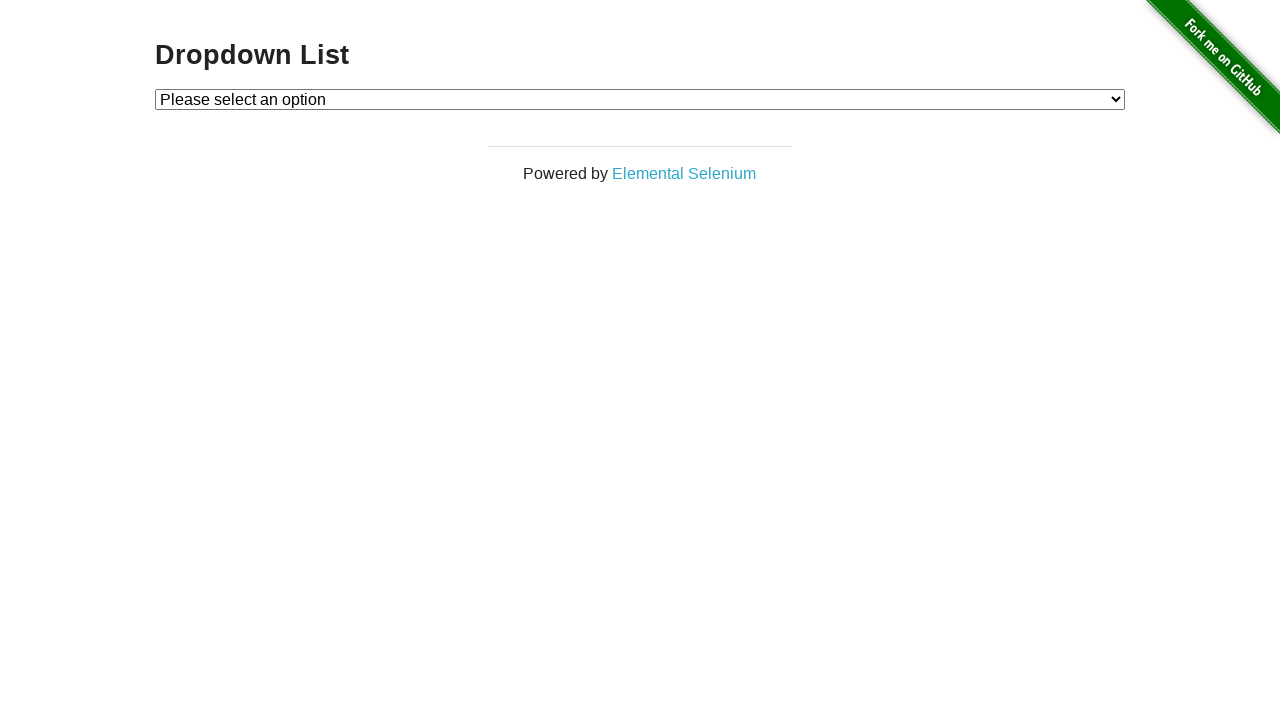

Waited for dropdown menu to load
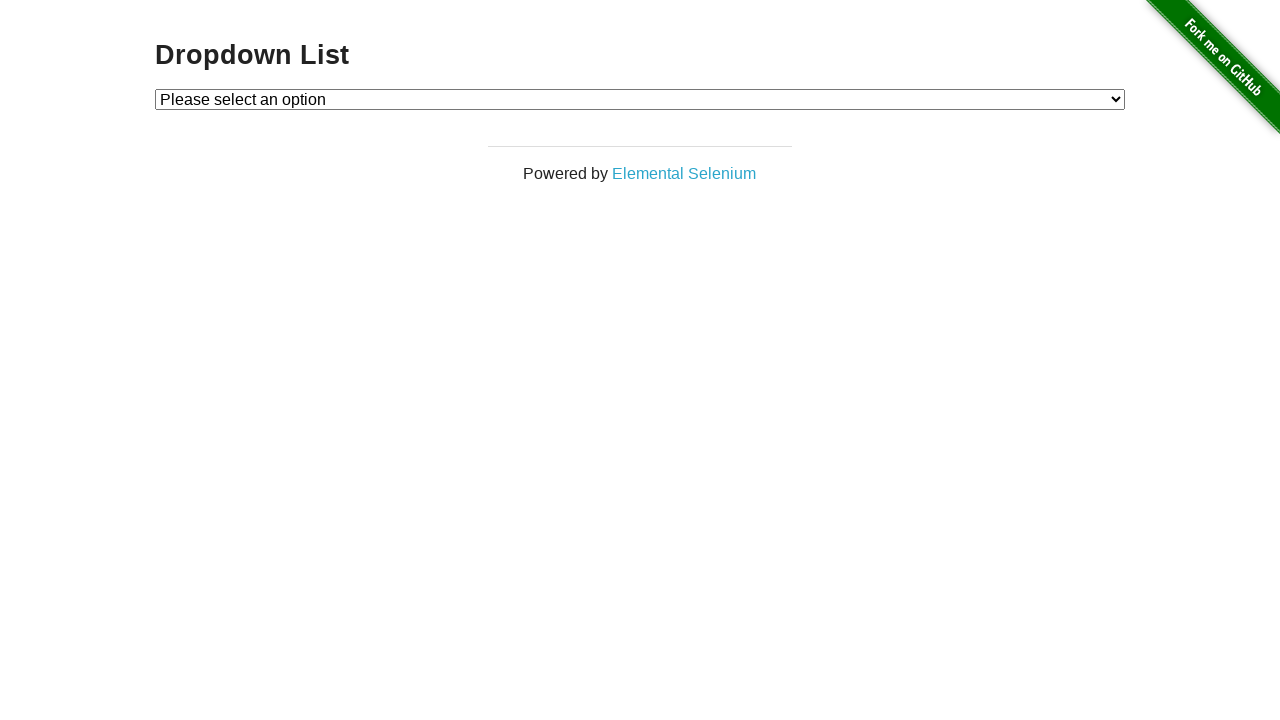

Selected option with value '1' from dropdown menu on #dropdown
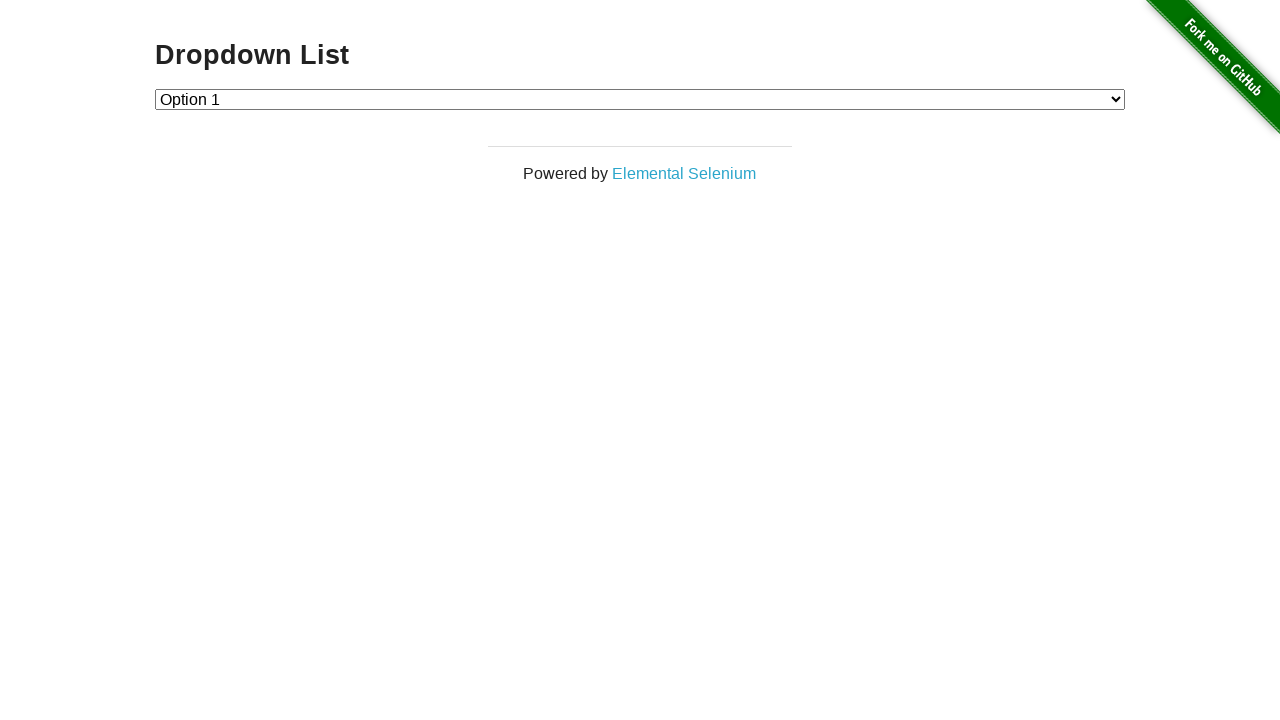

Retrieved selected value from dropdown
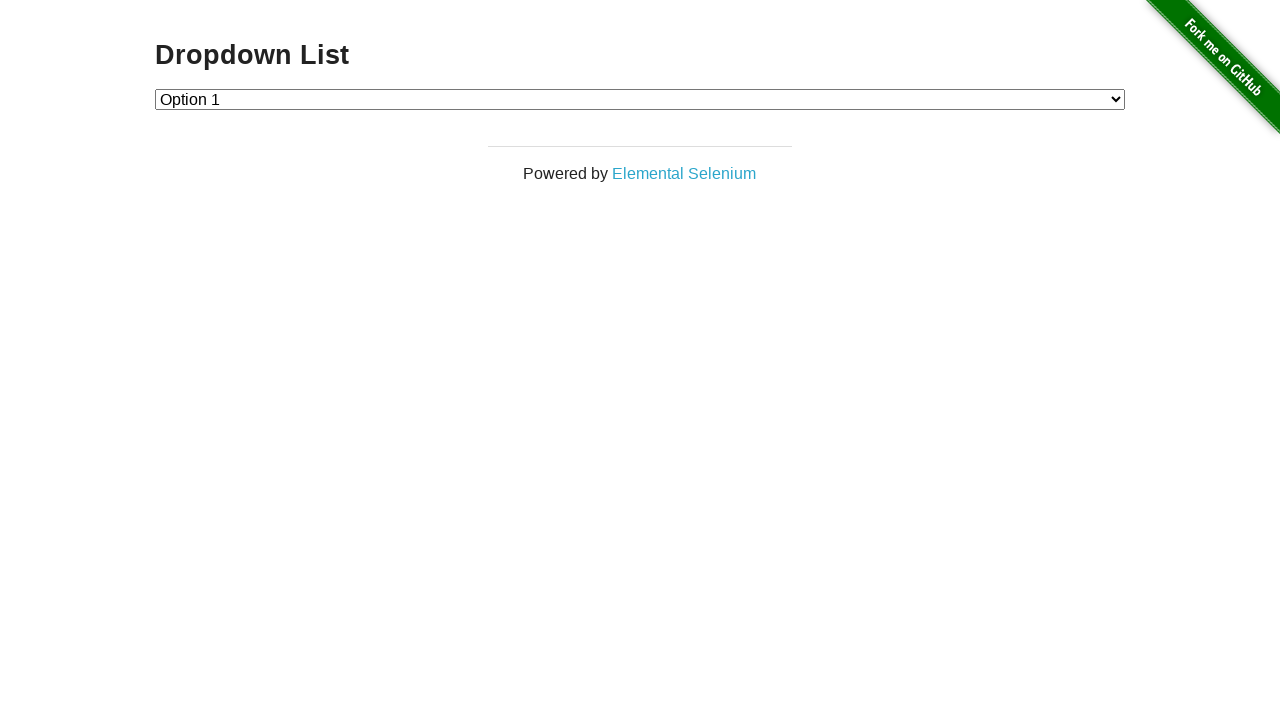

Verified selection: value is '1'
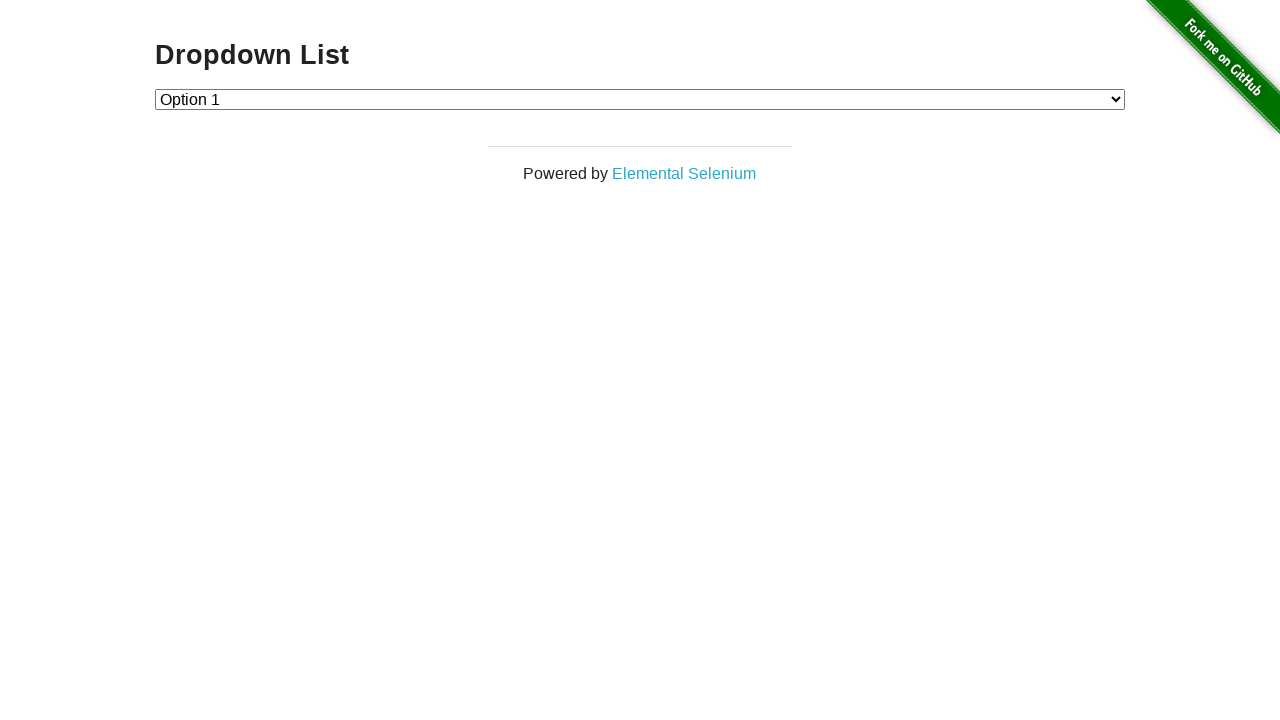

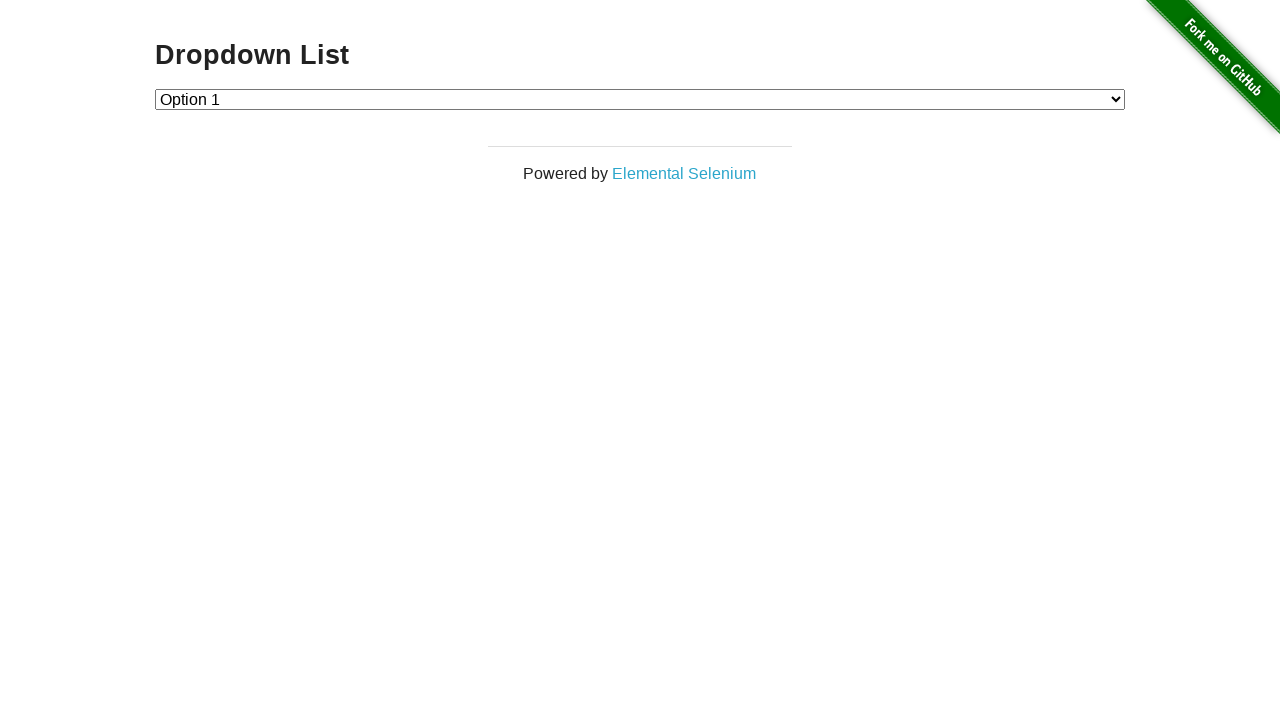